Tests dropdown menu handling by selecting options using different methods: by visible text (India), by index (5), and by value (HND)

Starting URL: https://www.globalsqa.com/demo-site/select-dropdown-menu/

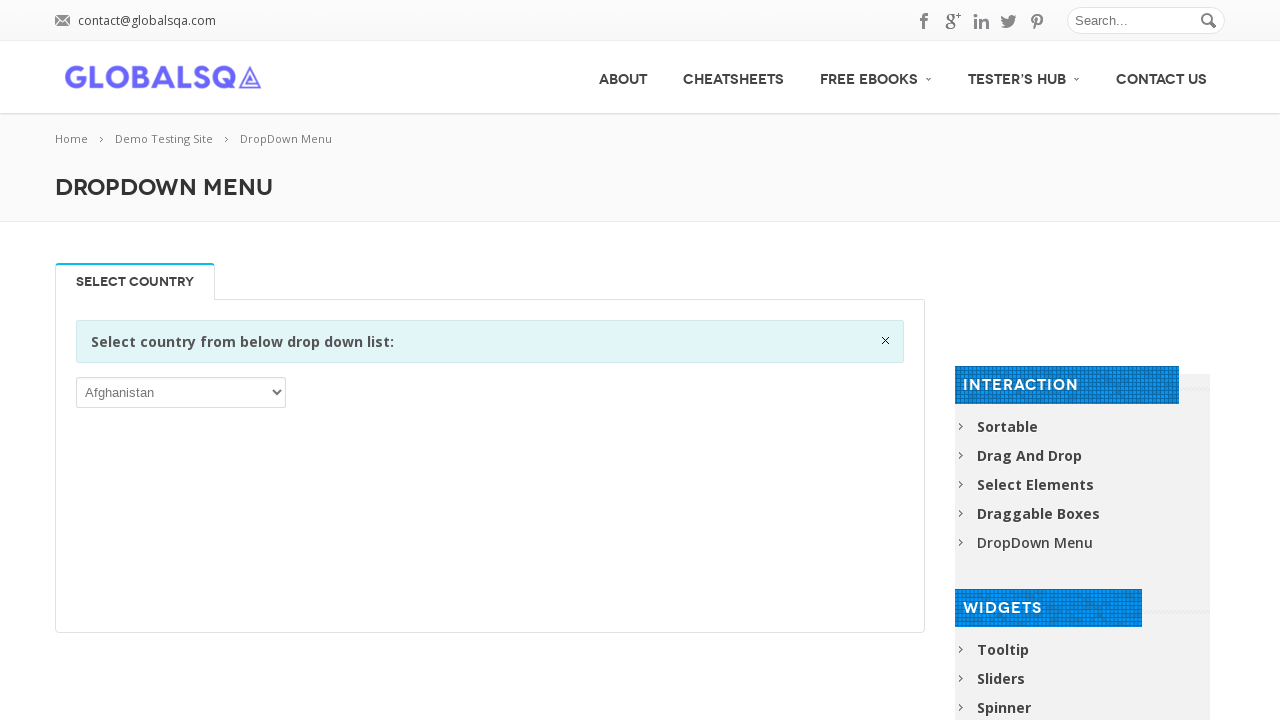

Selected 'India' from dropdown by visible text on xpath=/html/body/div[1]/div[1]/div[2]/div/div/div[2]/div/div/div/p/select
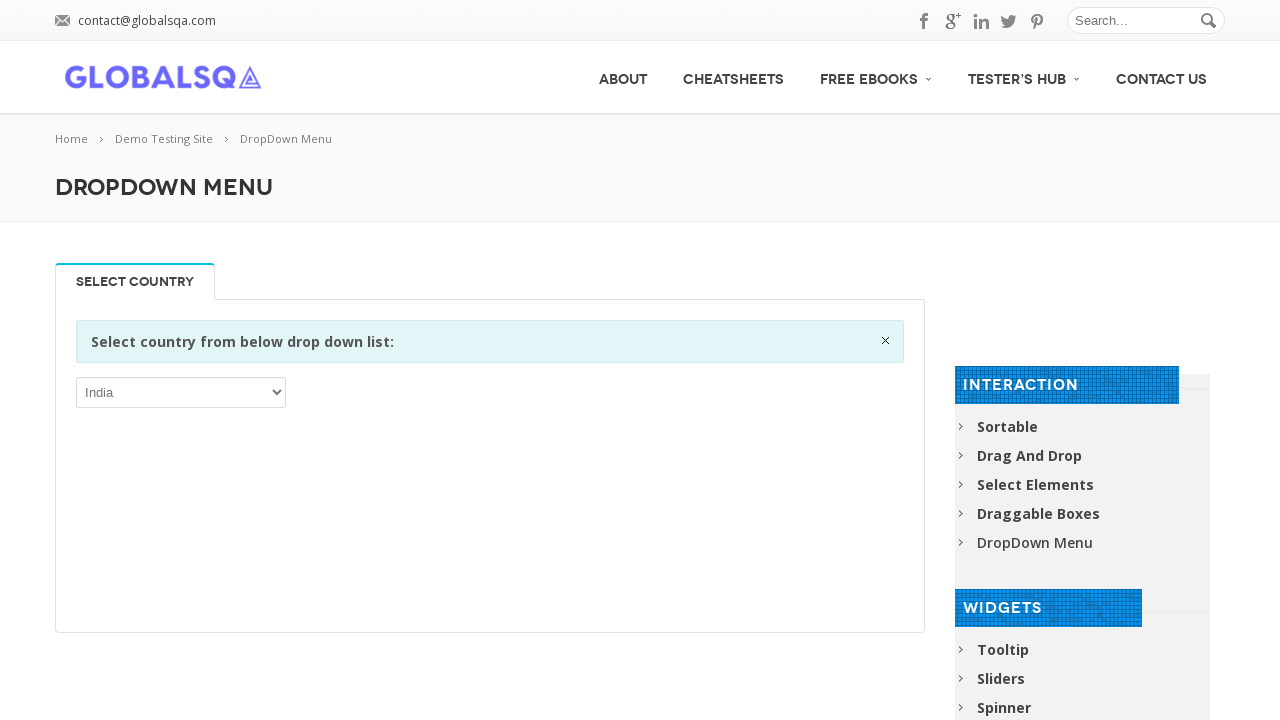

Selected 5th option from dropdown by index on xpath=/html/body/div[1]/div[1]/div[2]/div/div/div[2]/div/div/div/p/select
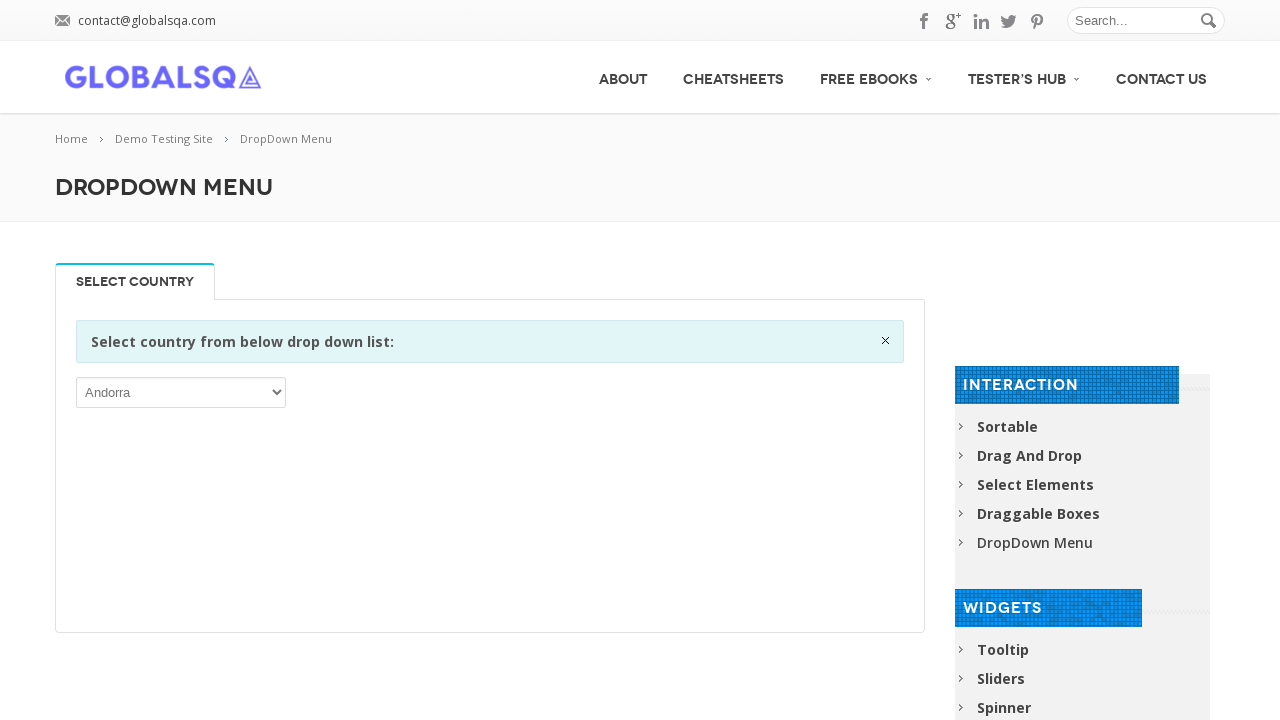

Selected 'HND' (Honduras) from dropdown by value on xpath=/html/body/div[1]/div[1]/div[2]/div/div/div[2]/div/div/div/p/select
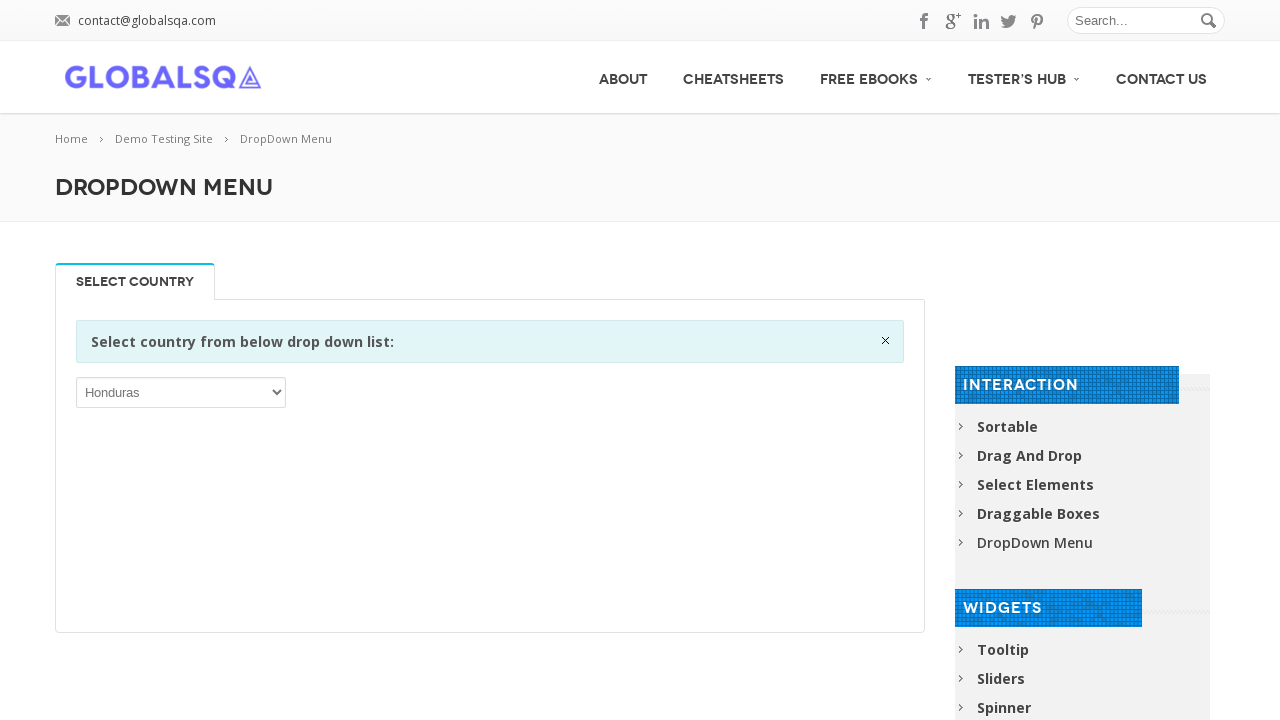

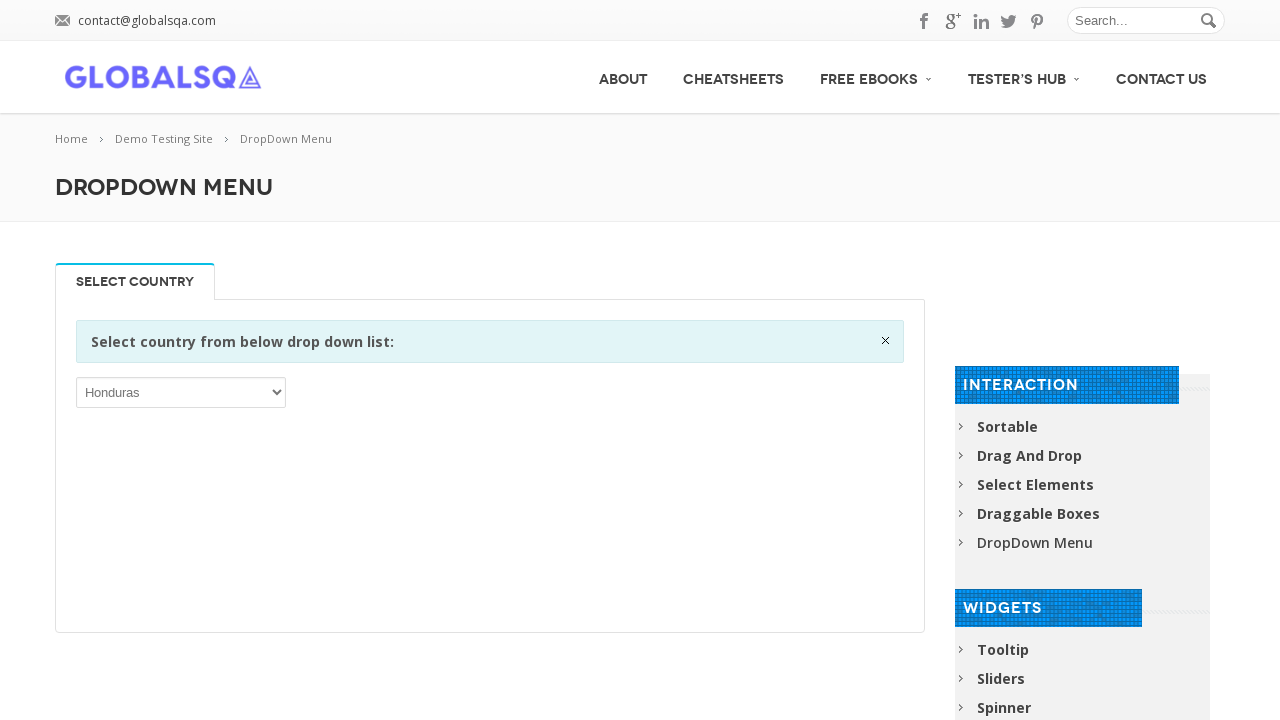